Tests mouse hover functionality by hovering over an element and clicking a menu item

Starting URL: https://www.letskodeit.com/practice

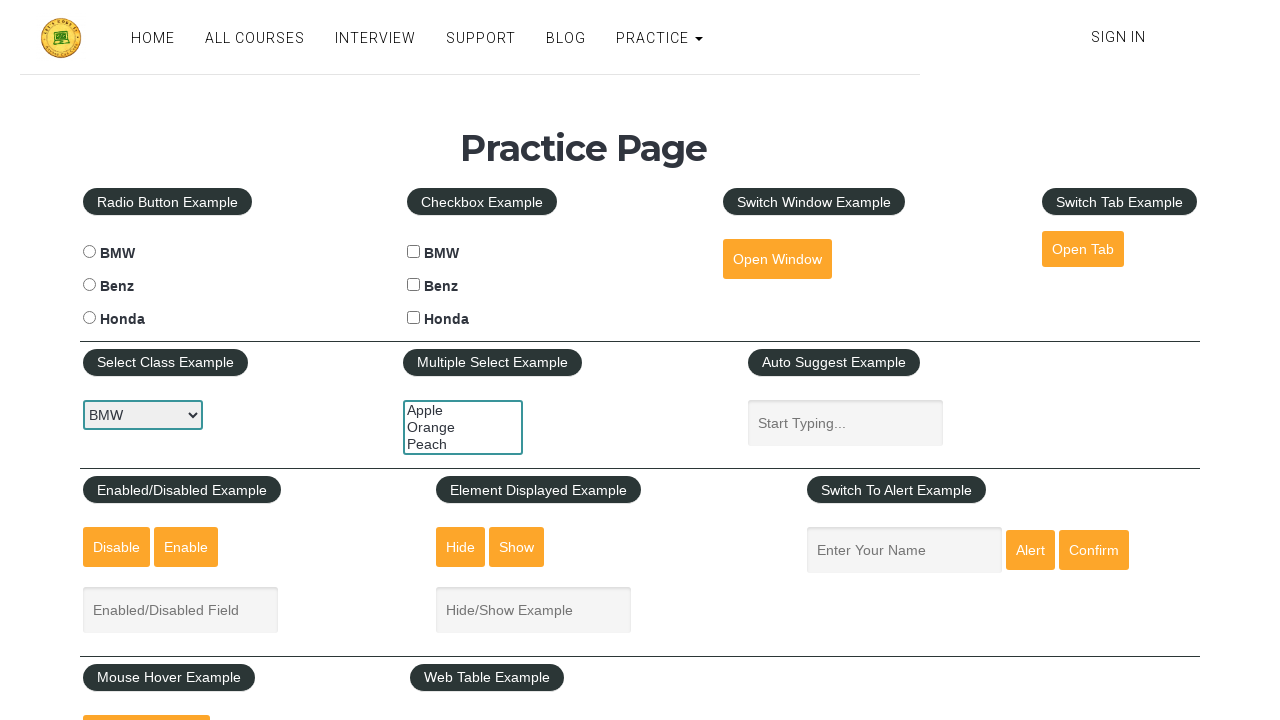

Scrolled down 250 pixels to make mousehover element visible
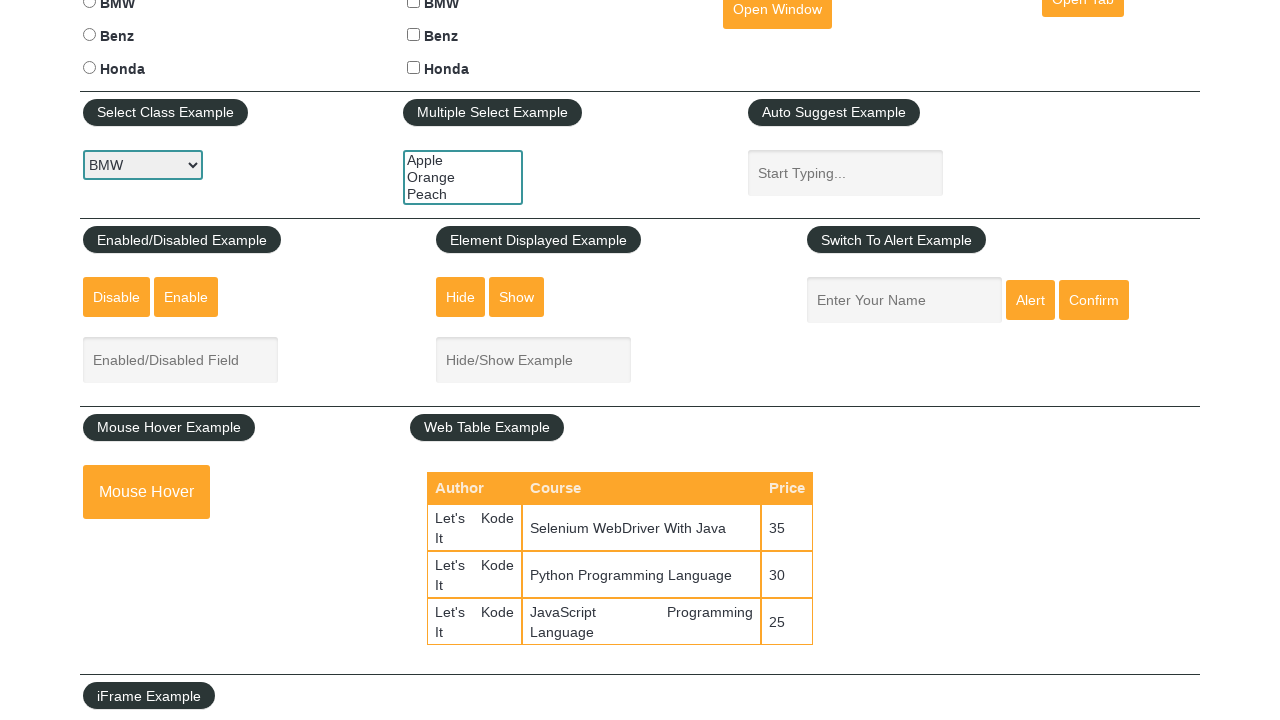

Hovered over the mousehover element to reveal menu at (146, 492) on #mousehover
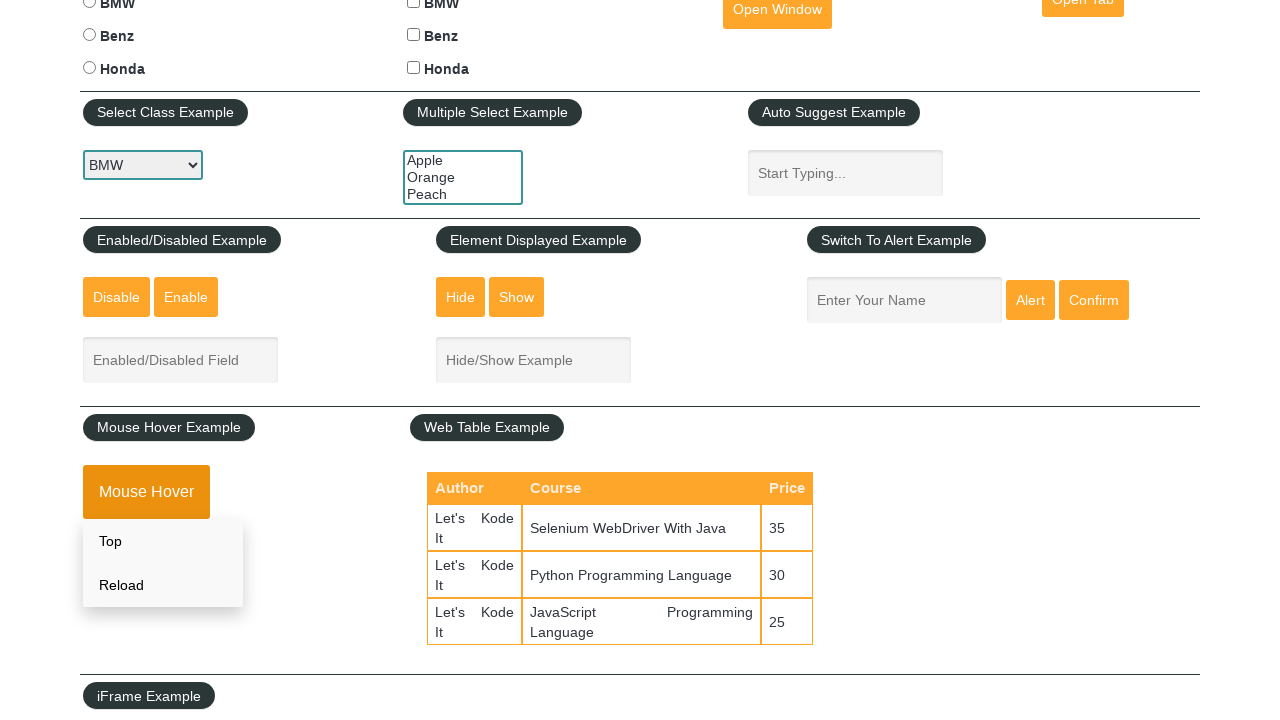

Waited 1000ms for hover menu to appear
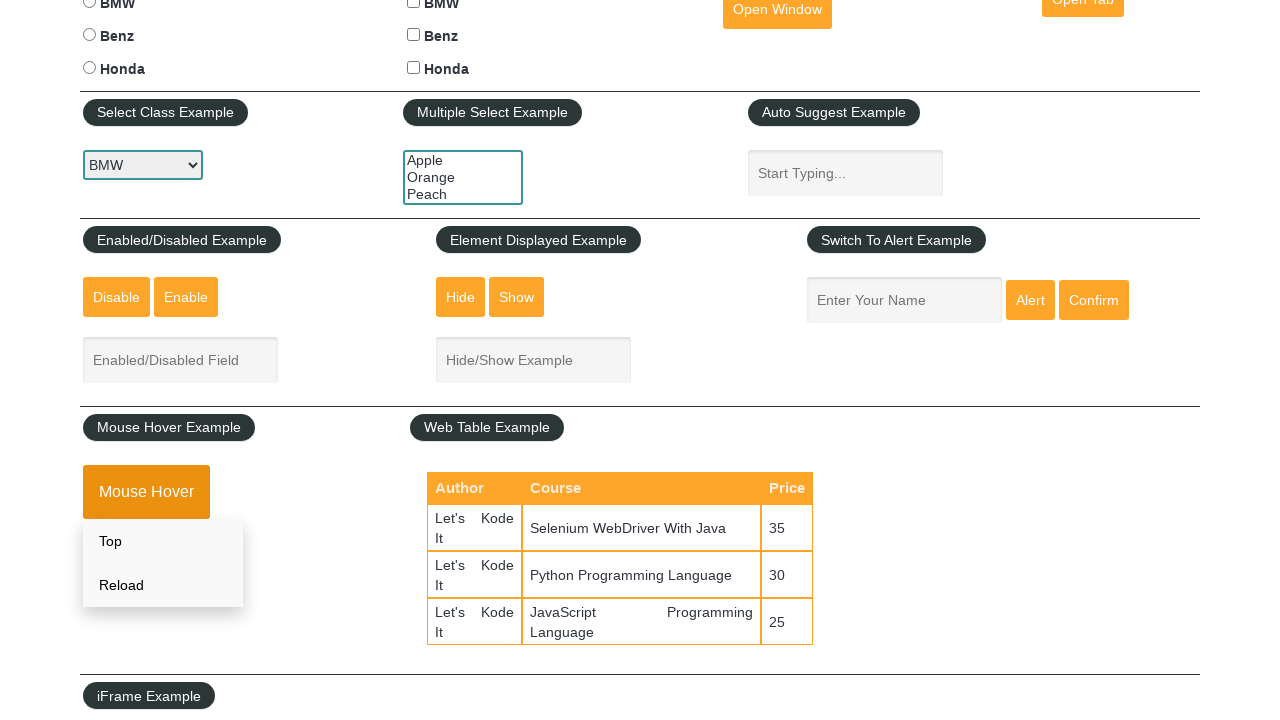

Clicked on the Reload menu item from hover menu at (163, 585) on xpath=//a[normalize-space()='Reload']
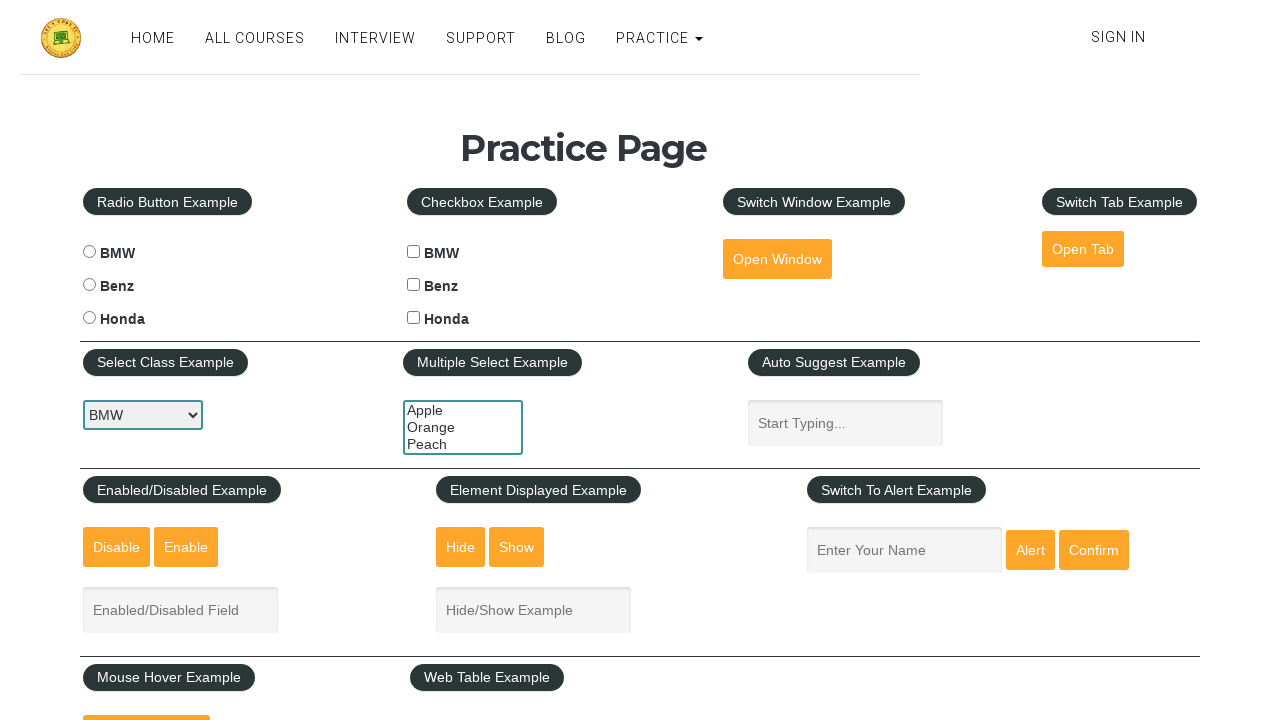

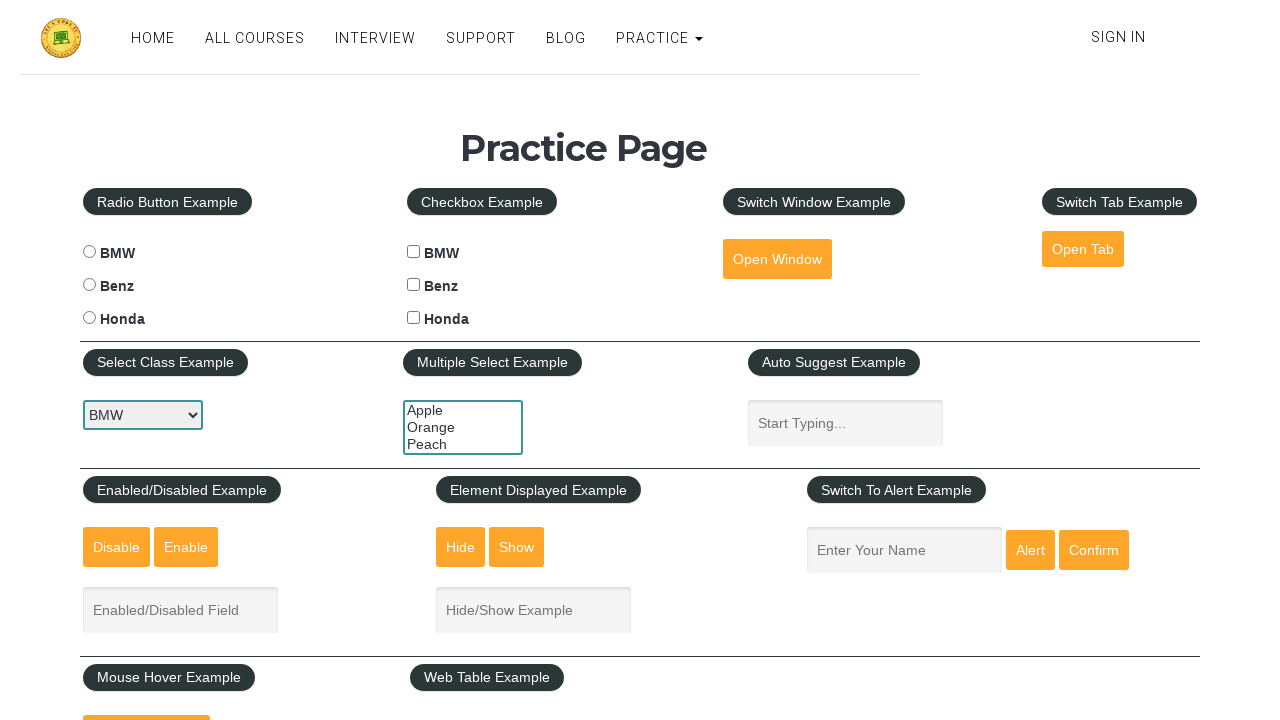